Navigates to the China National Bureau of Statistics data query page and verifies that the data table loads successfully.

Starting URL: https://data.stats.gov.cn/easyquery.htm?cn=A01

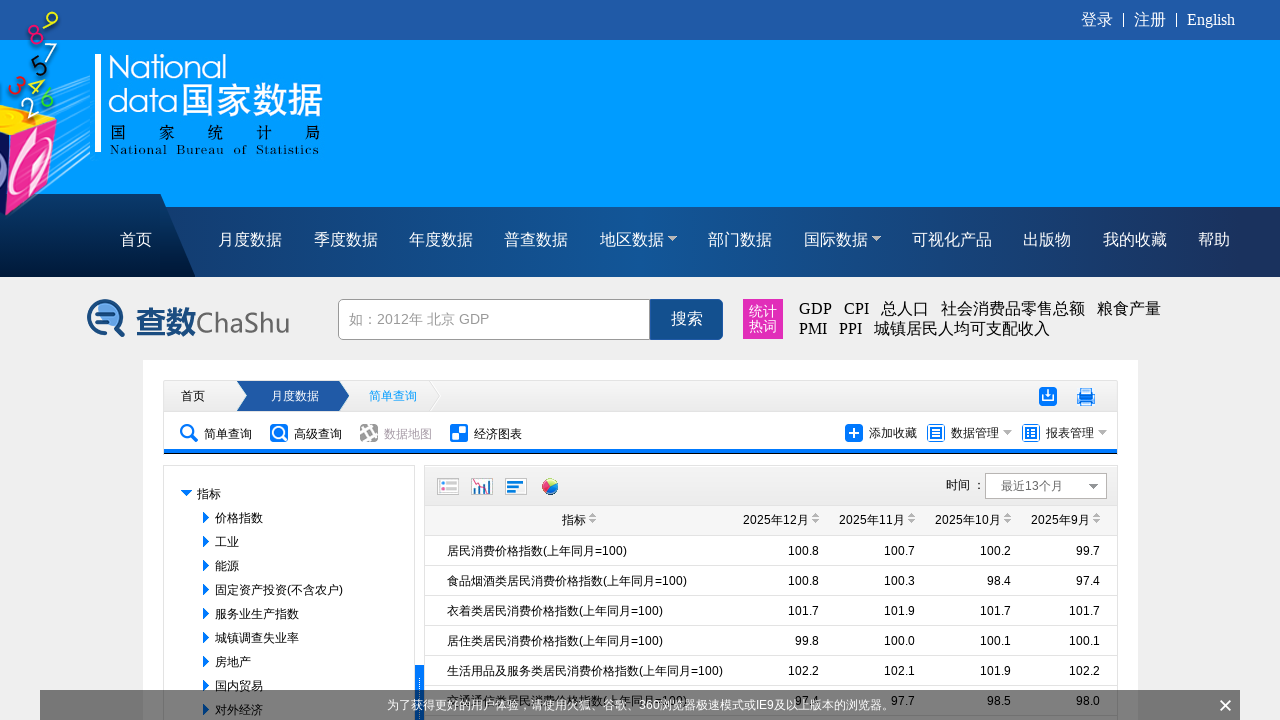

Navigated to China National Bureau of Statistics data query page
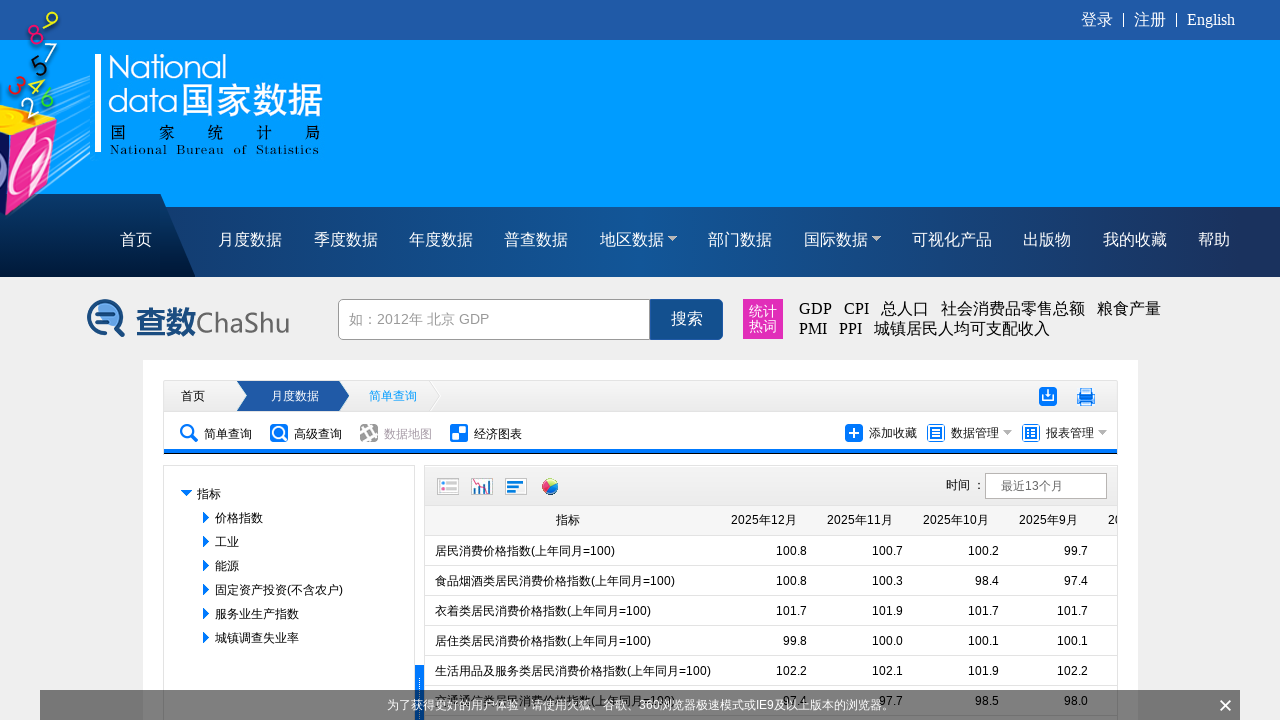

Data table loaded successfully
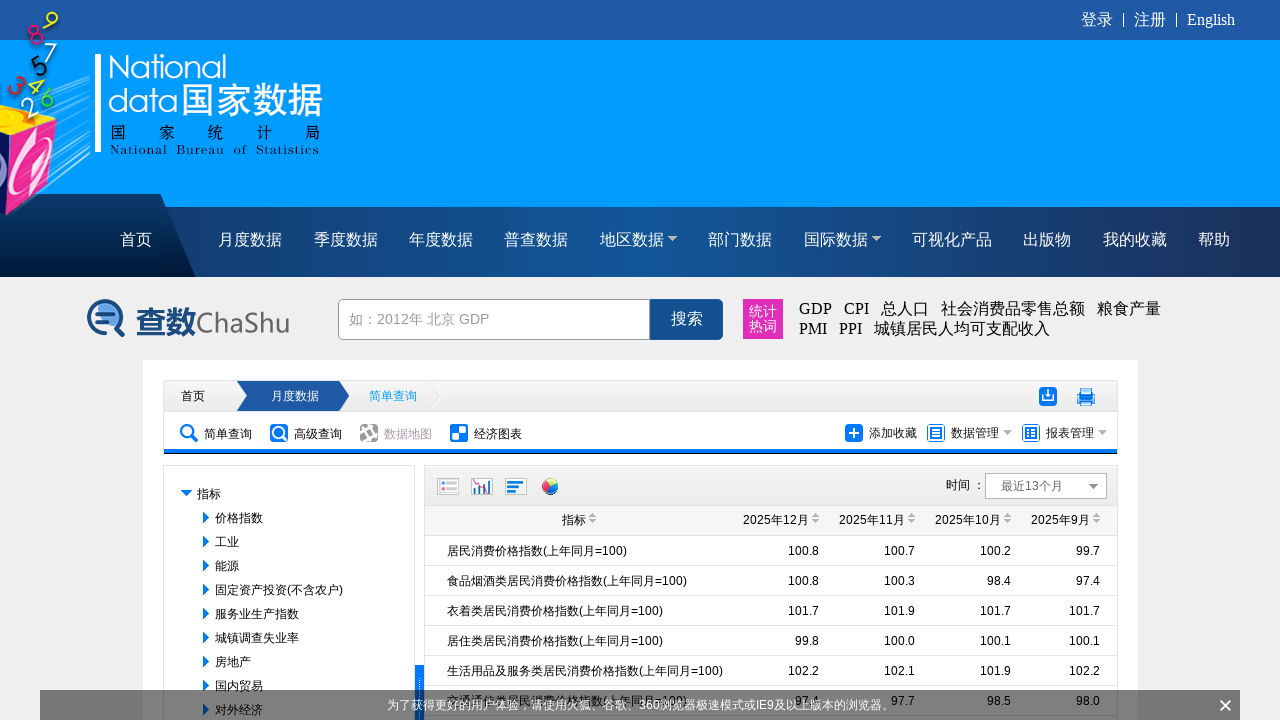

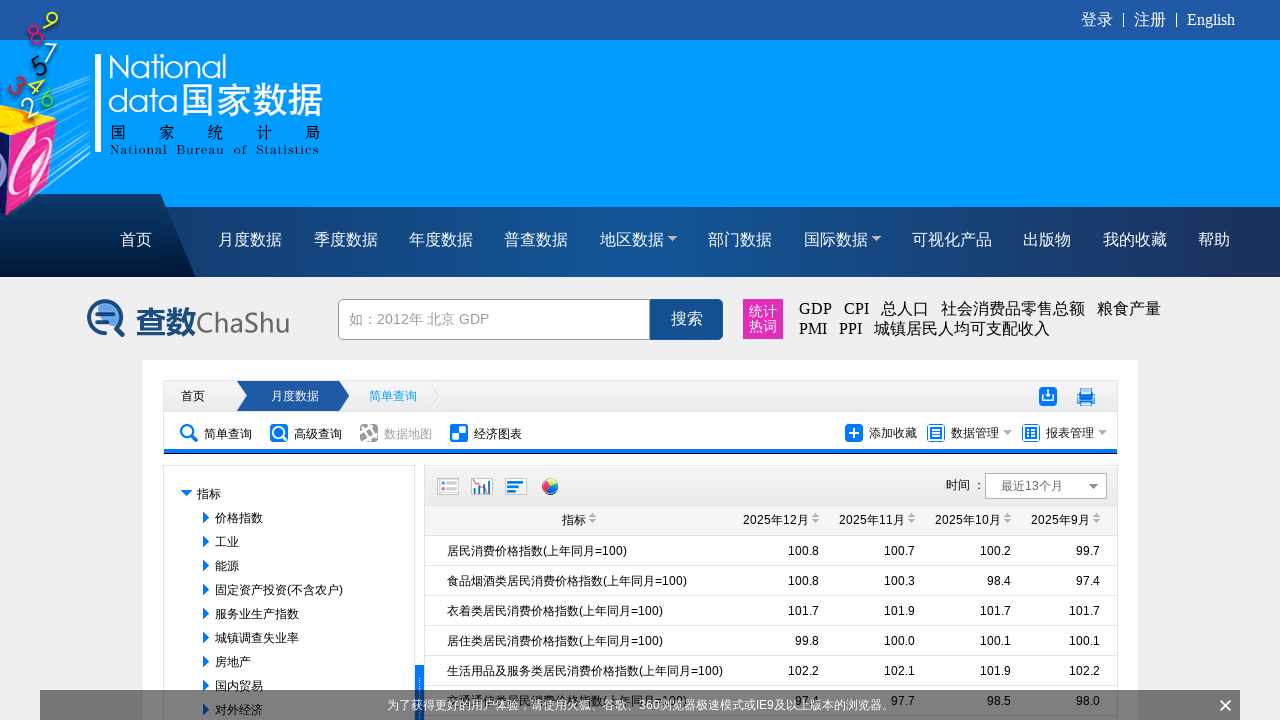